Tests iframe functionality by scrolling to the iframe and switching context into it

Starting URL: https://rahulshettyacademy.com/AutomationPractice/

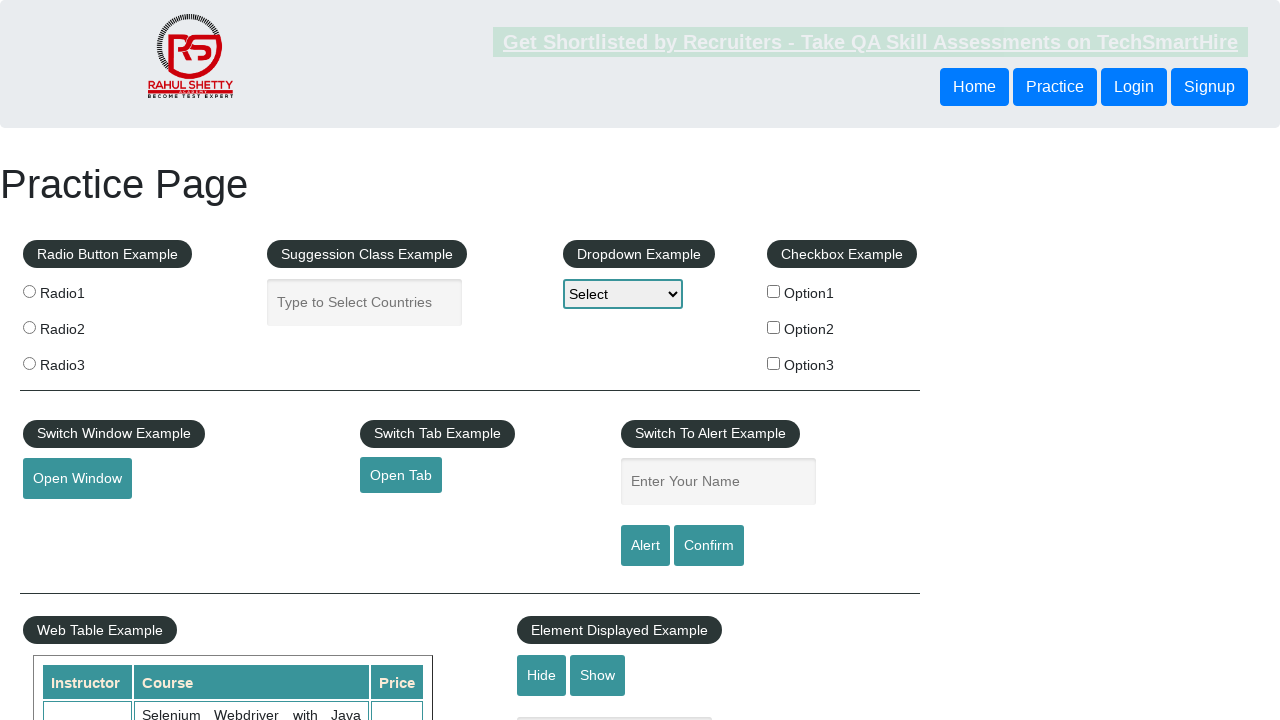

Scrolled down 1400 pixels to locate iframe
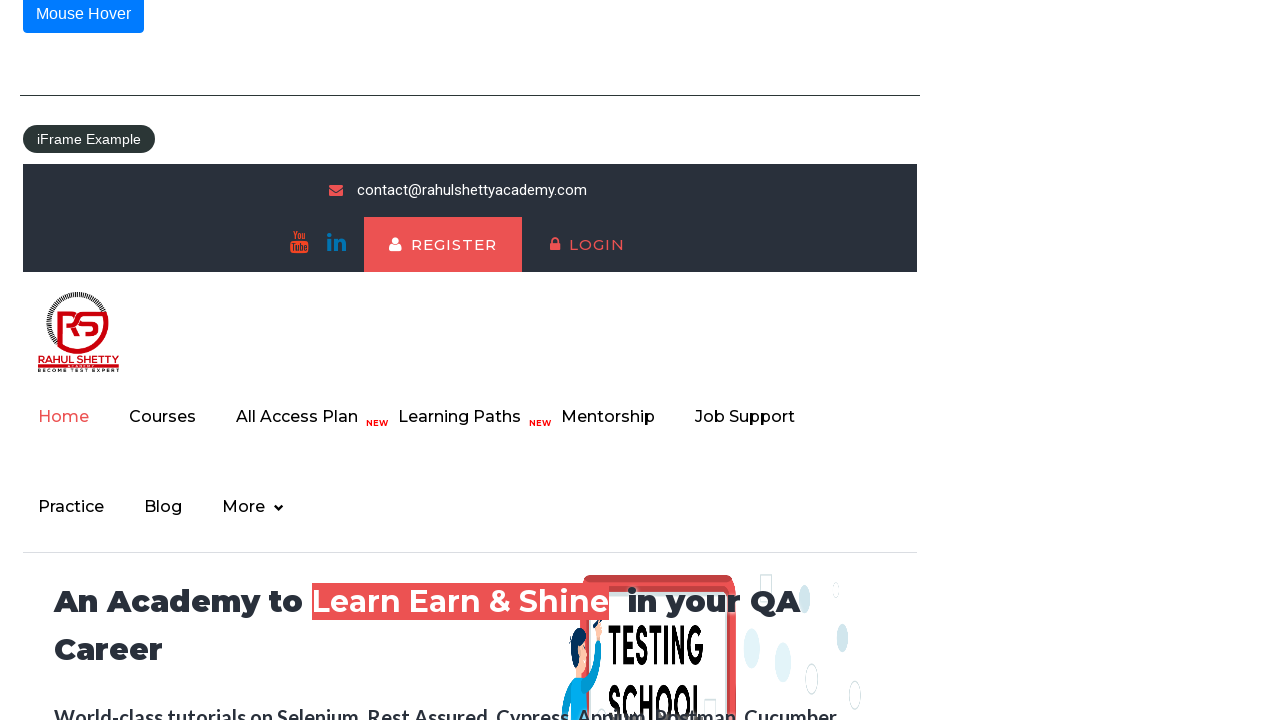

Located iframe with id 'courses-iframe'
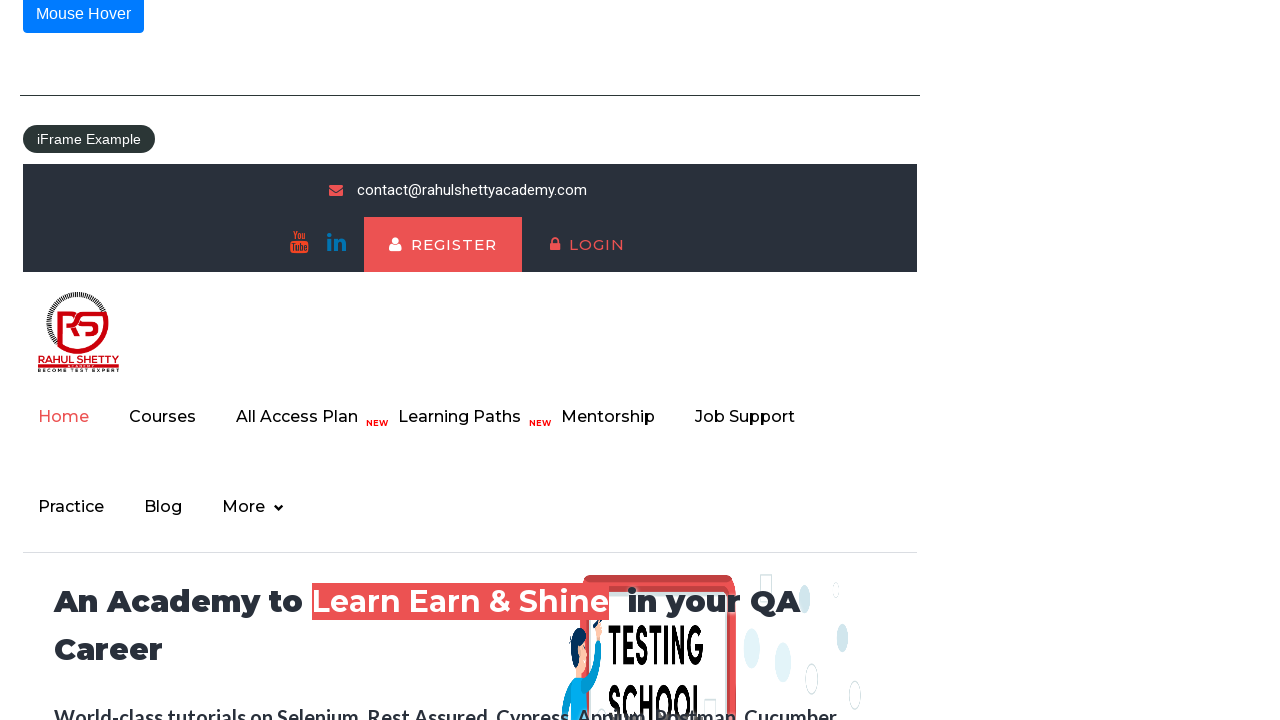

Scrolled down 5000 pixels within the iframe
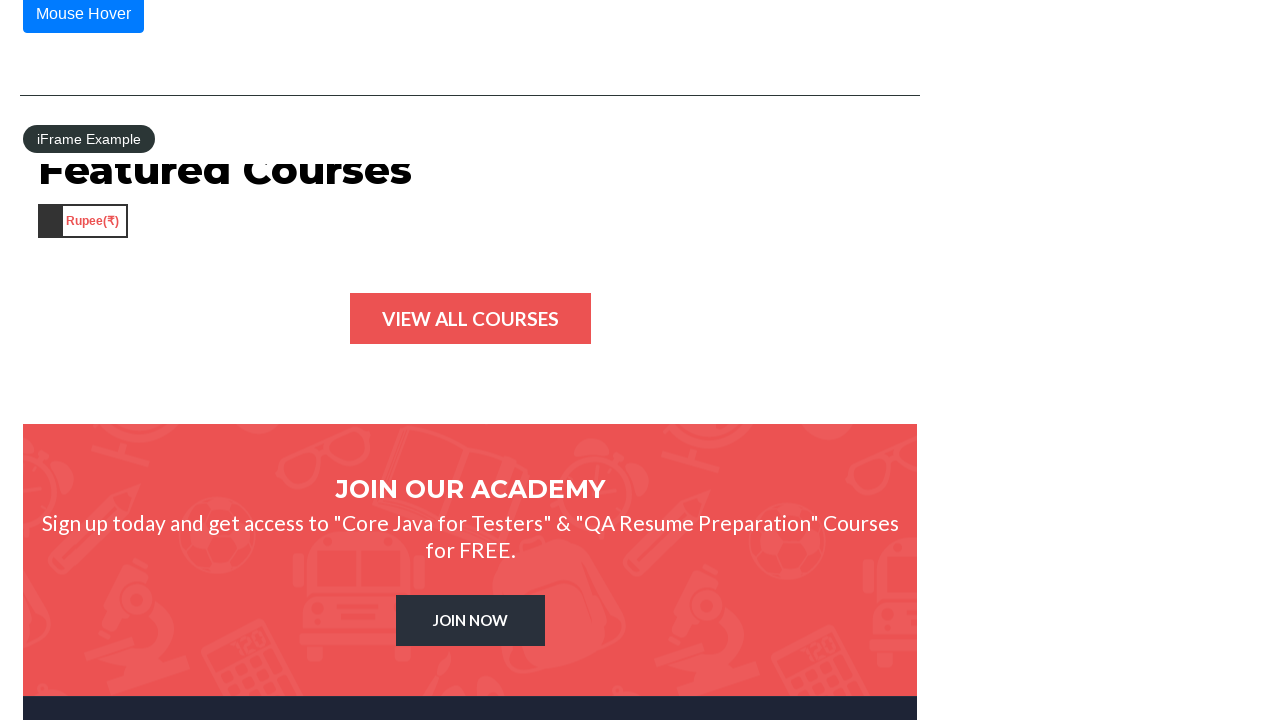

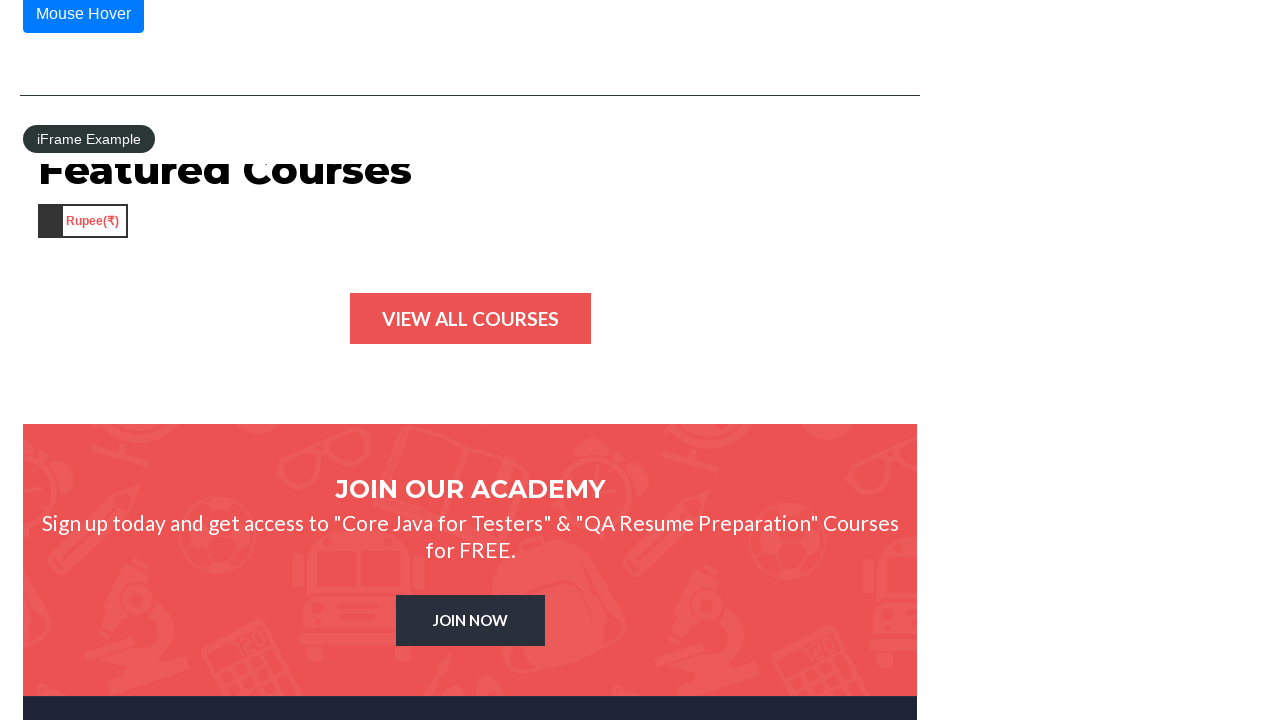